Tests navigation through the Selenium documentation website by visiting the main page, navigating to documentation, clicking on the WebDriver section, and verifying page titles.

Starting URL: https://selenium.dev/

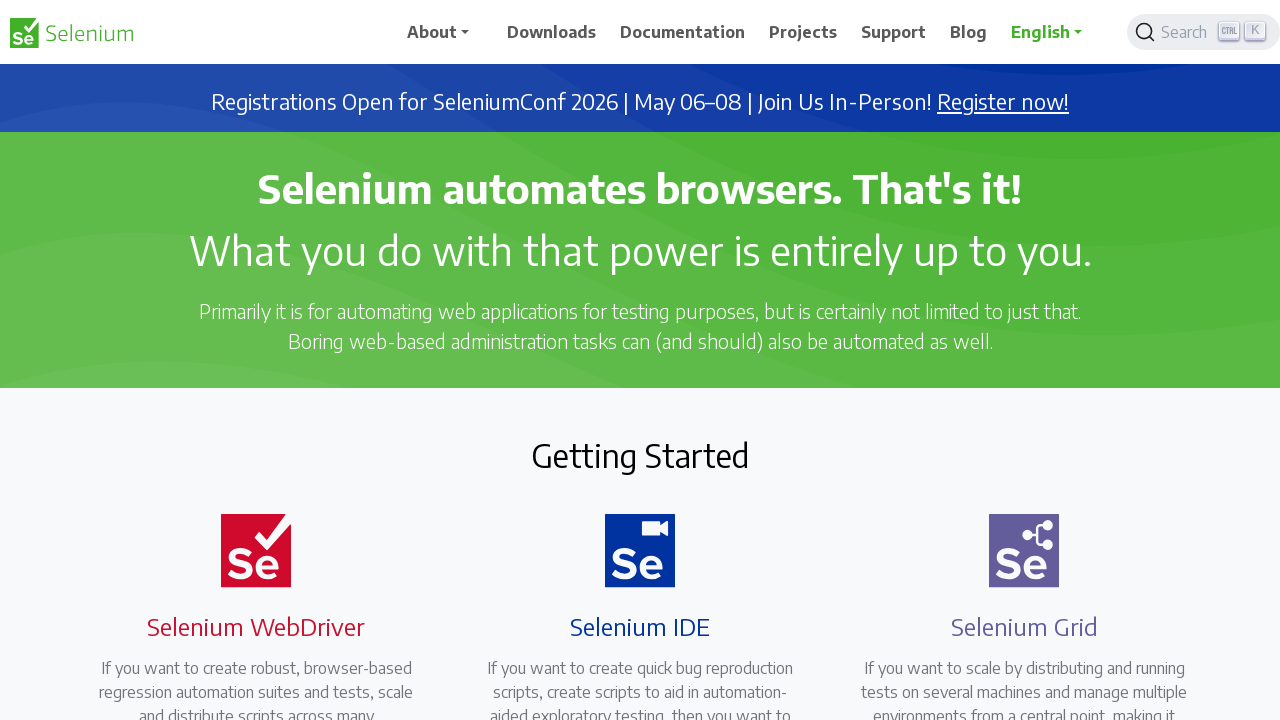

Waited for Selenium main page to load (networkidle)
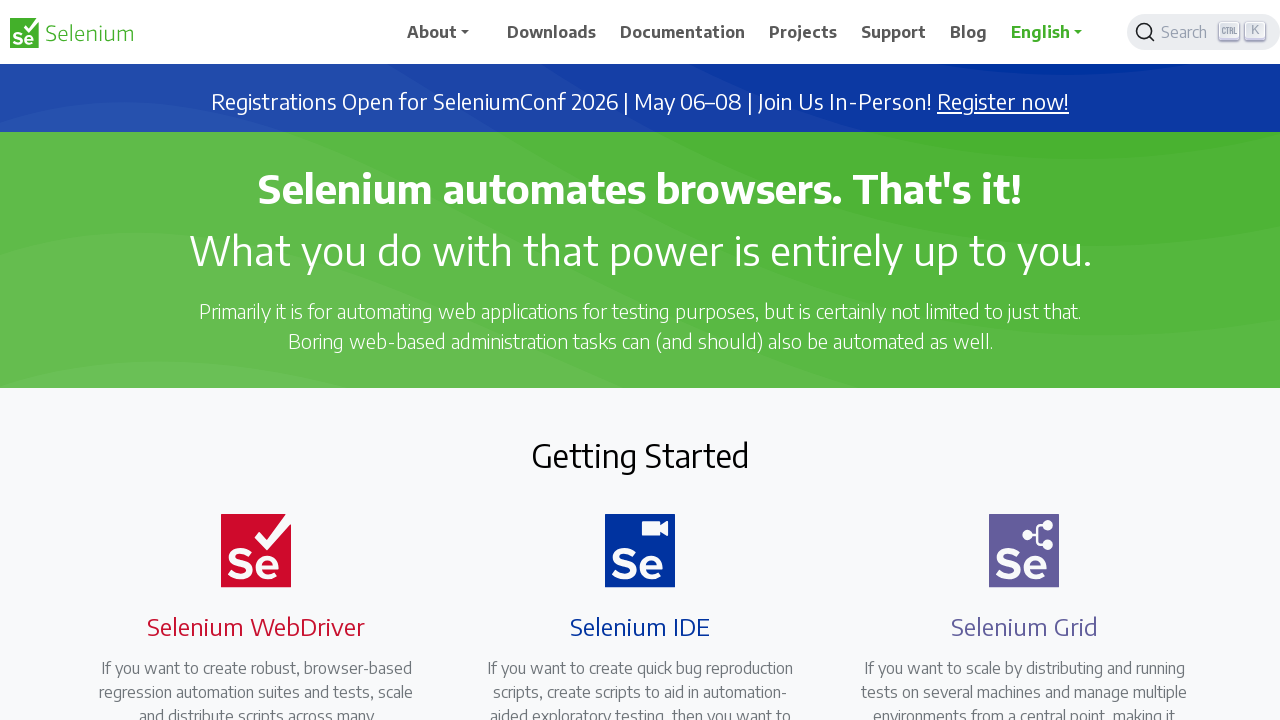

Navigated to Selenium documentation page
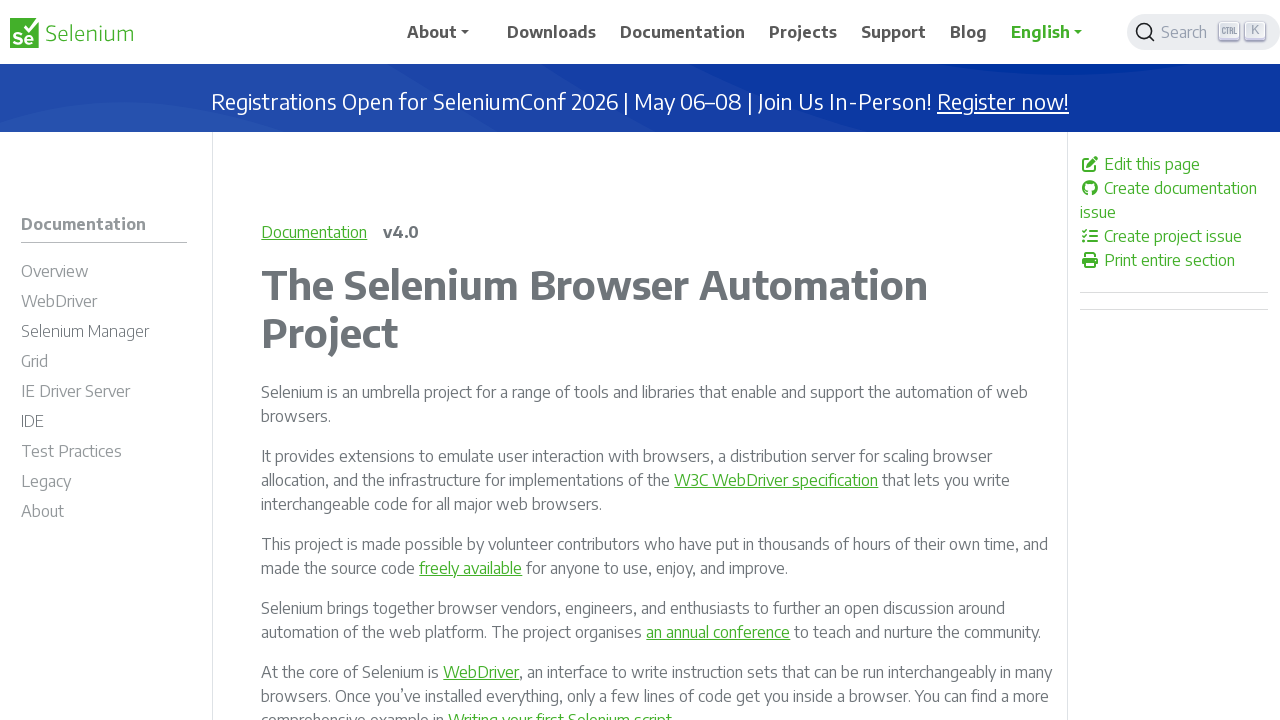

Waited for documentation page to load (networkidle)
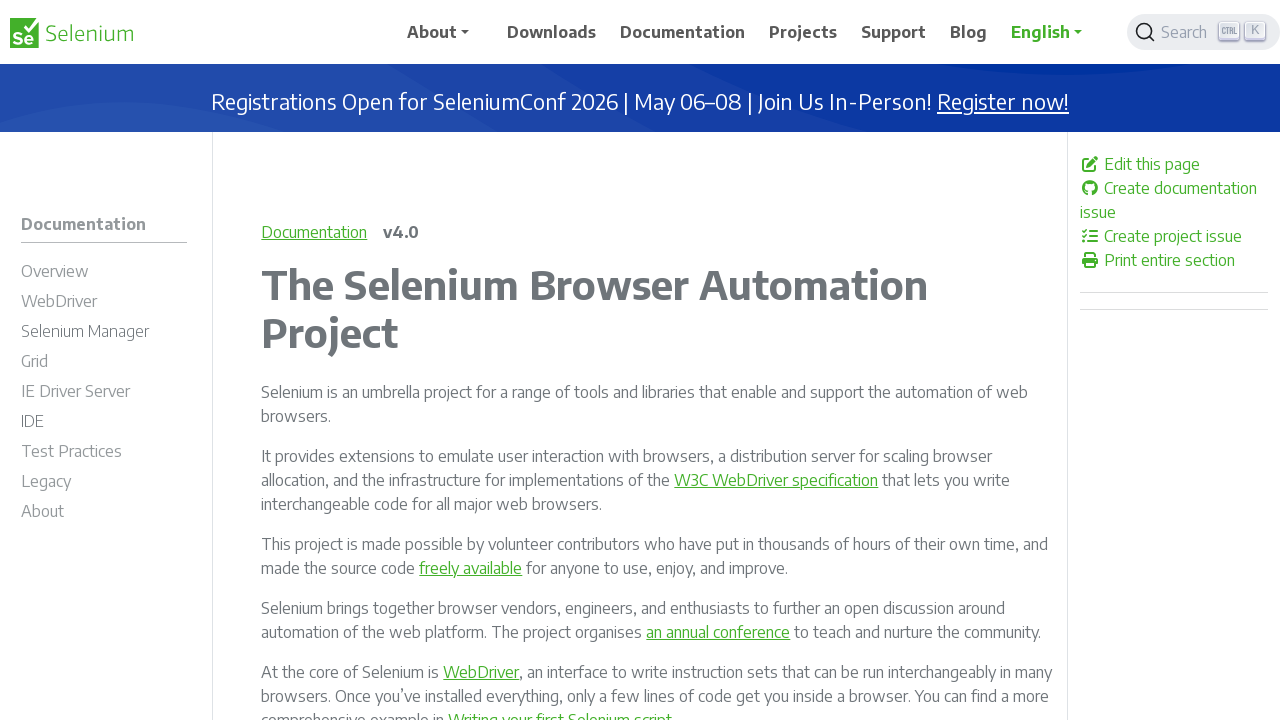

Clicked on WebDriver documentation link at (104, 304) on #m-documentationwebdriver
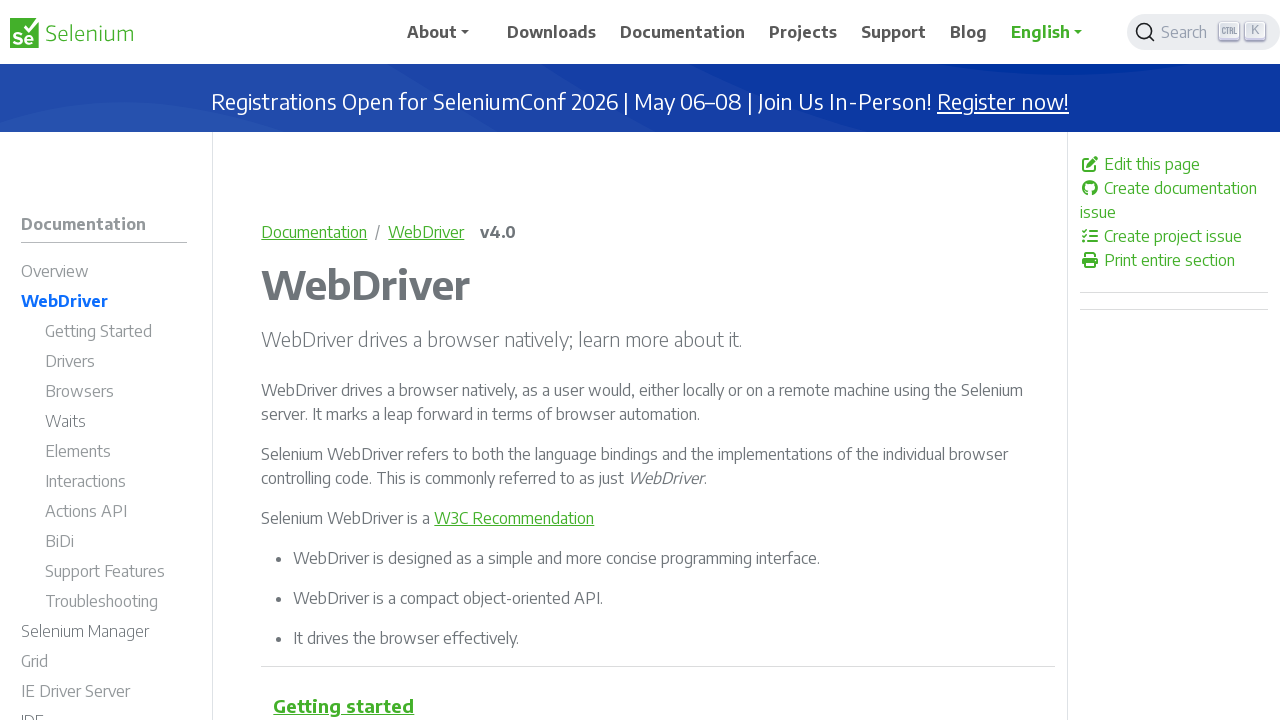

Waited for WebDriver page to load (networkidle)
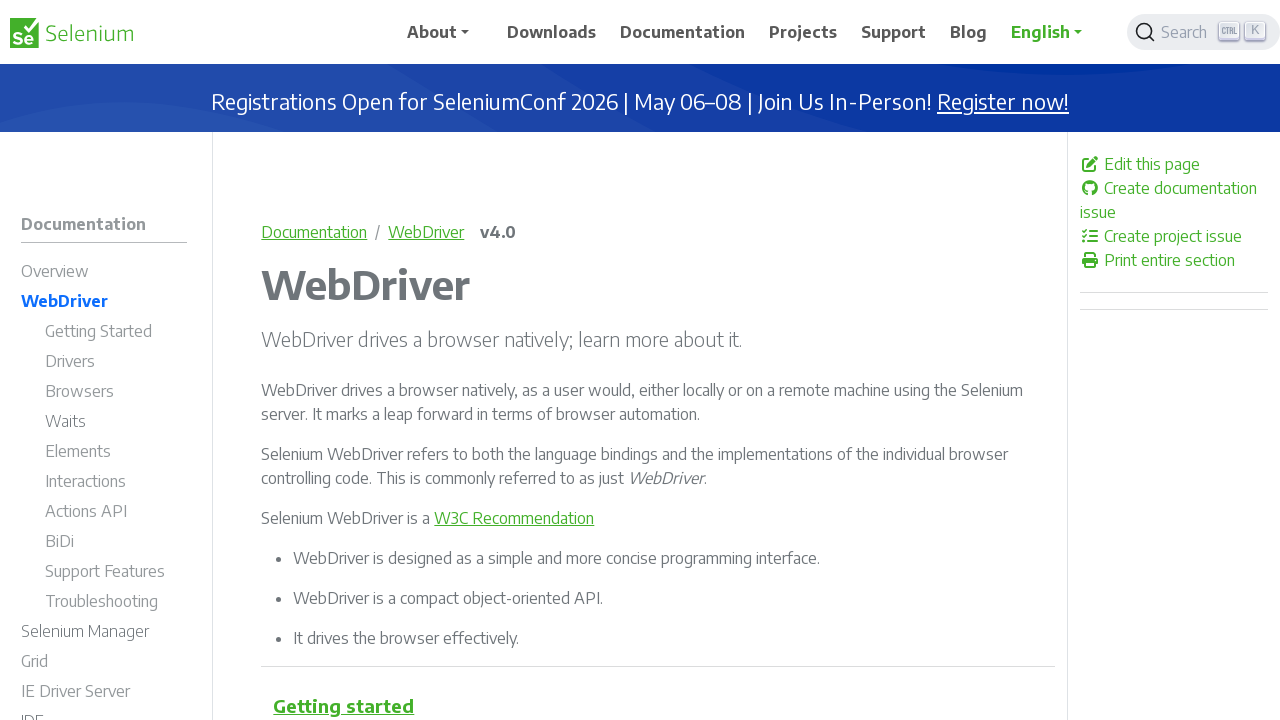

Verified 'WebDriver' is present in page title
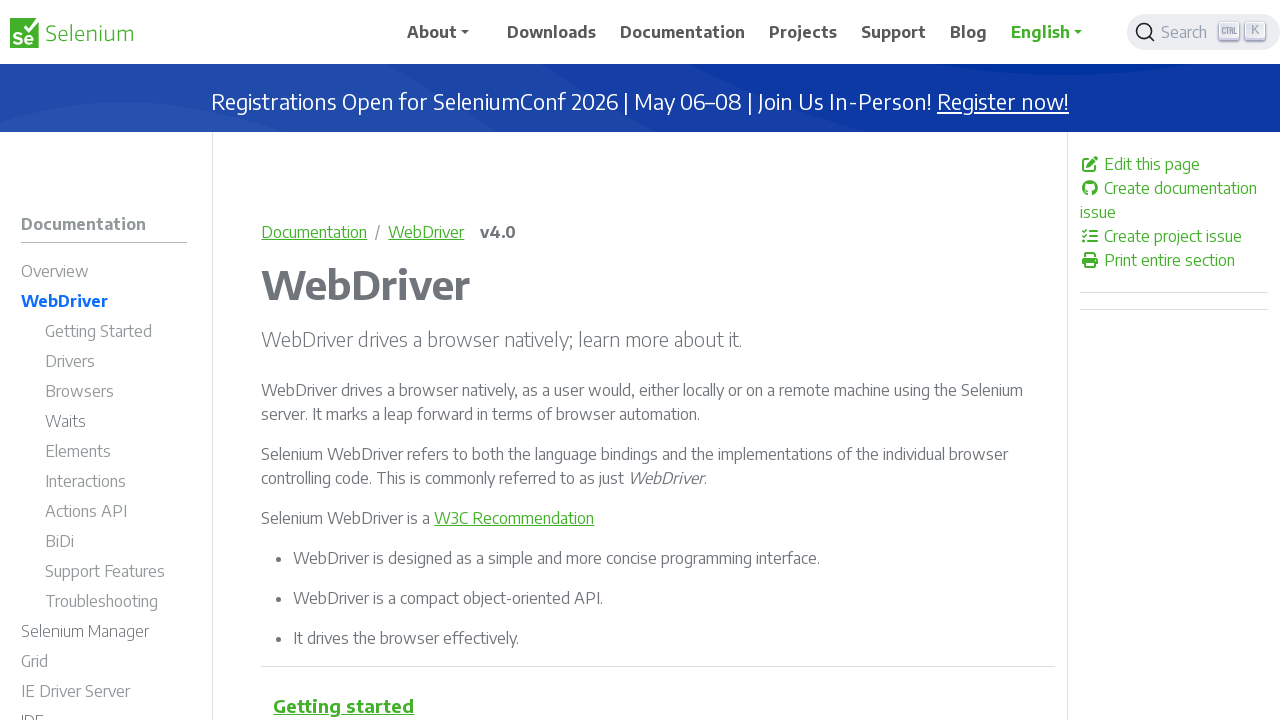

Located and waited for Software Freedom Conservancy link
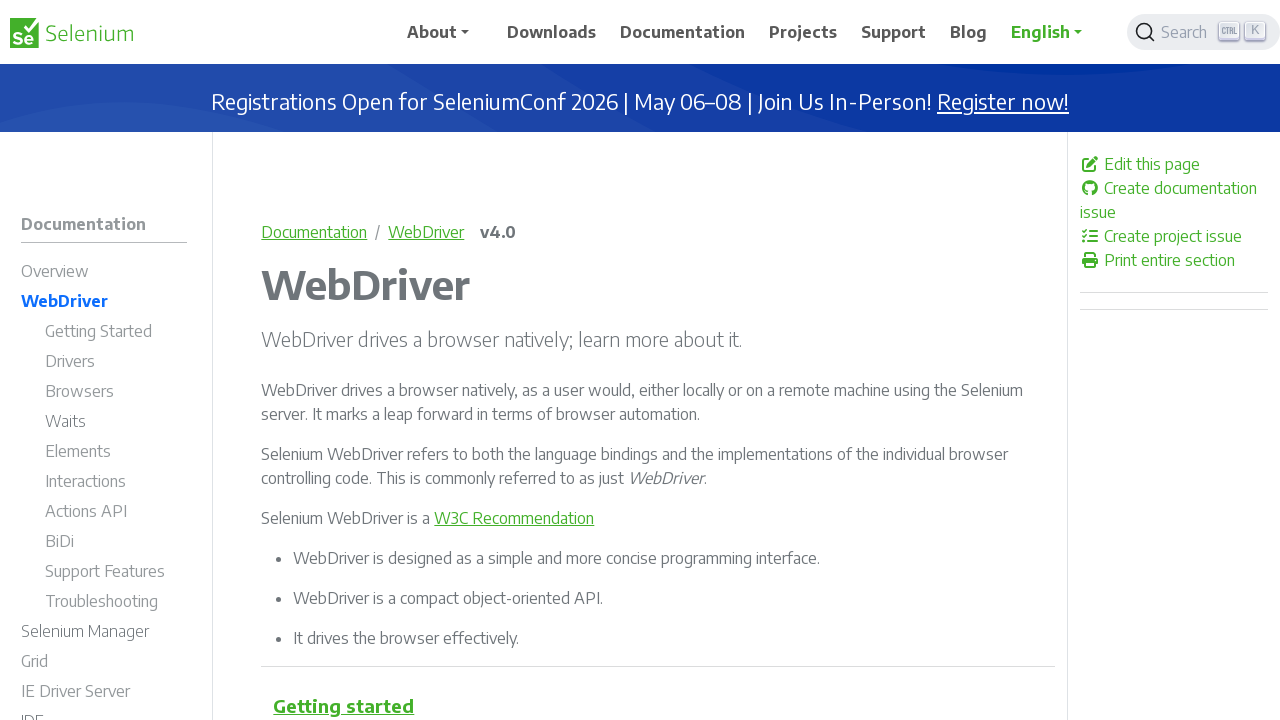

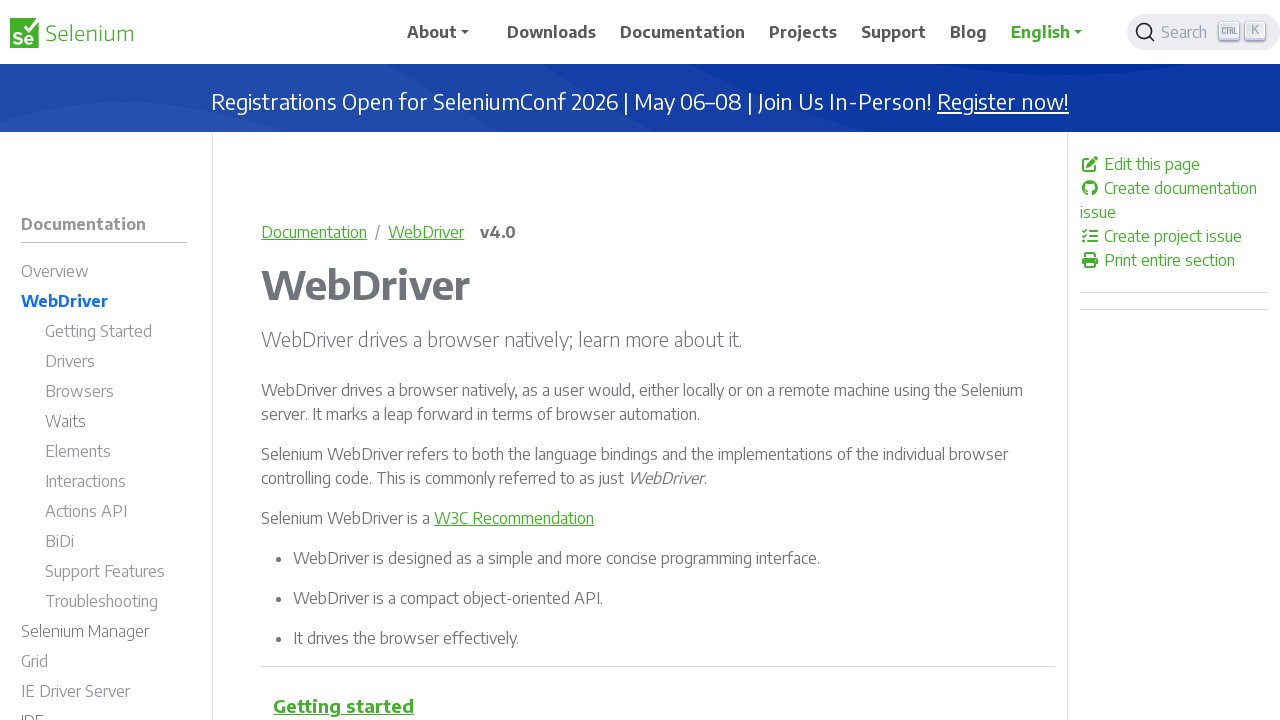